Tests browser back button navigation between filter views

Starting URL: https://demo.playwright.dev/todomvc

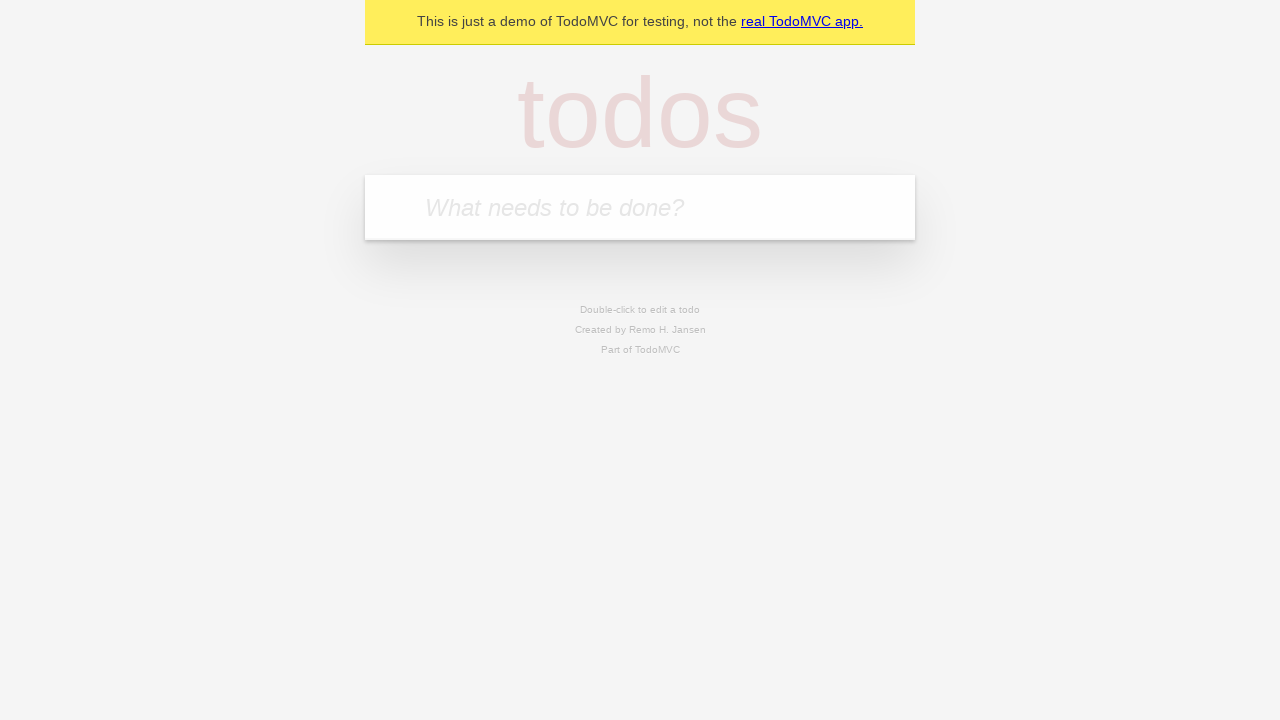

Filled todo input with 'buy some cheese' on internal:attr=[placeholder="What needs to be done?"i]
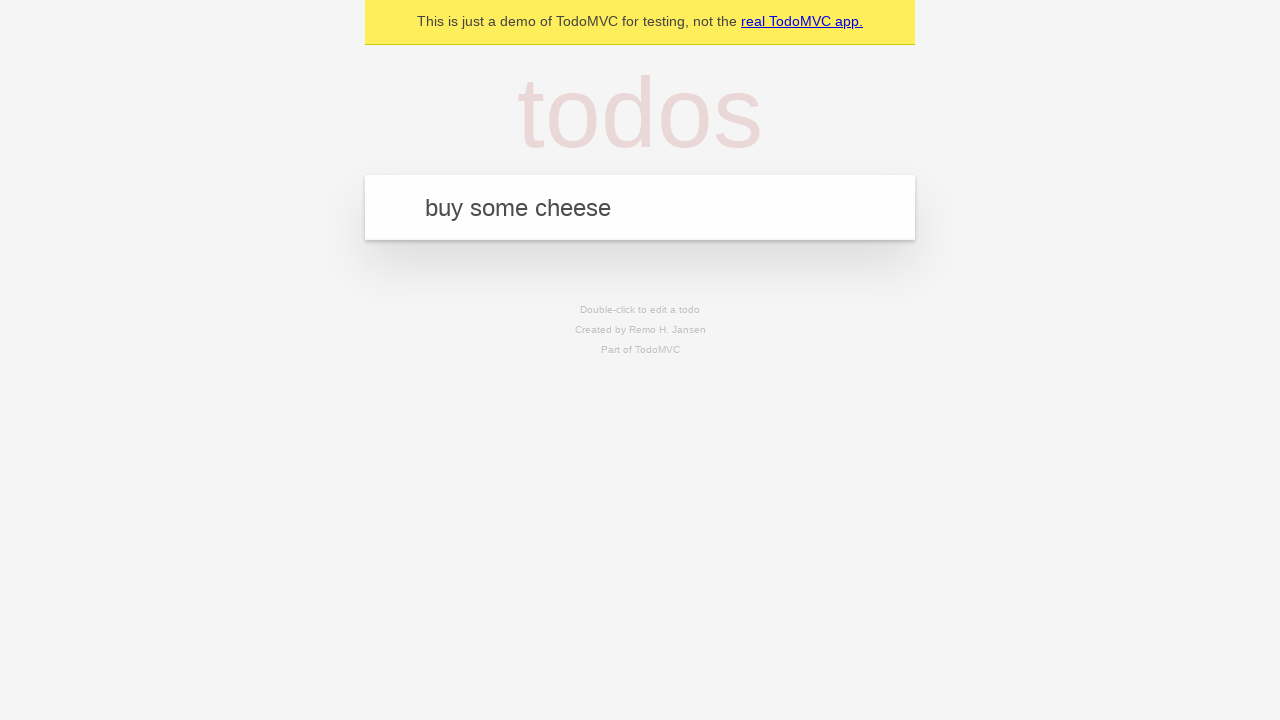

Pressed Enter to create todo 'buy some cheese' on internal:attr=[placeholder="What needs to be done?"i]
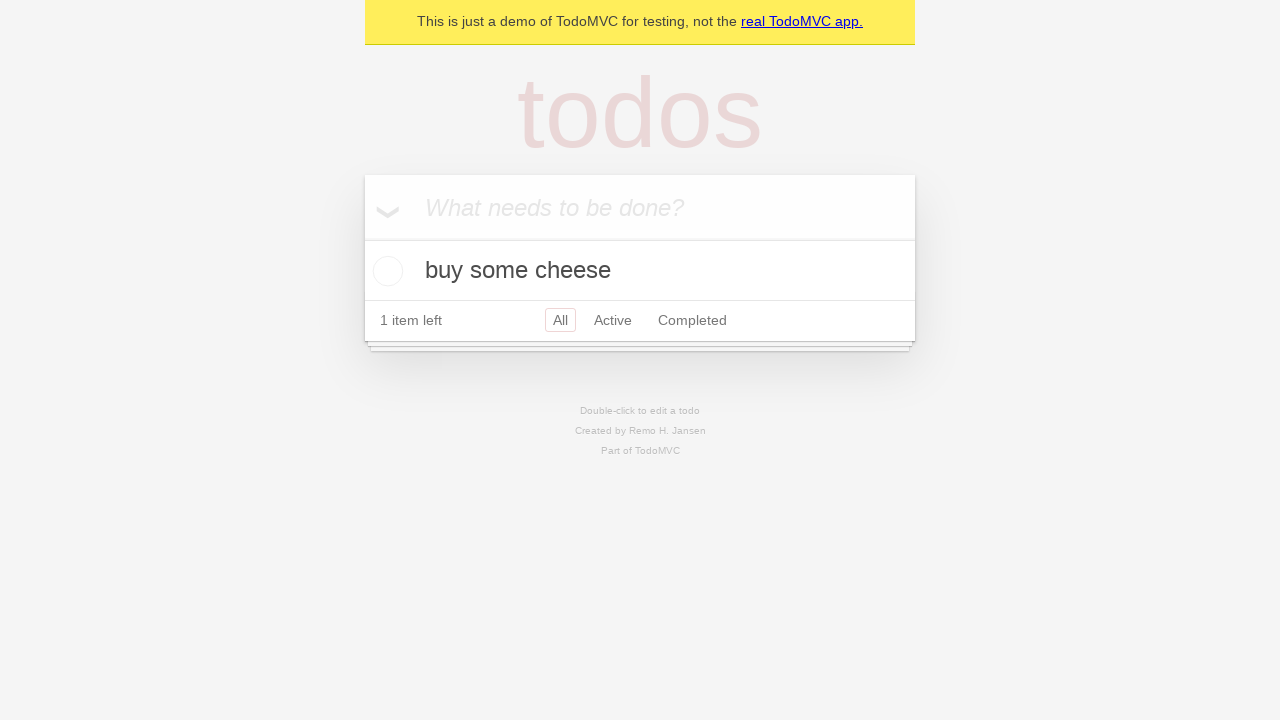

Filled todo input with 'feed the cat' on internal:attr=[placeholder="What needs to be done?"i]
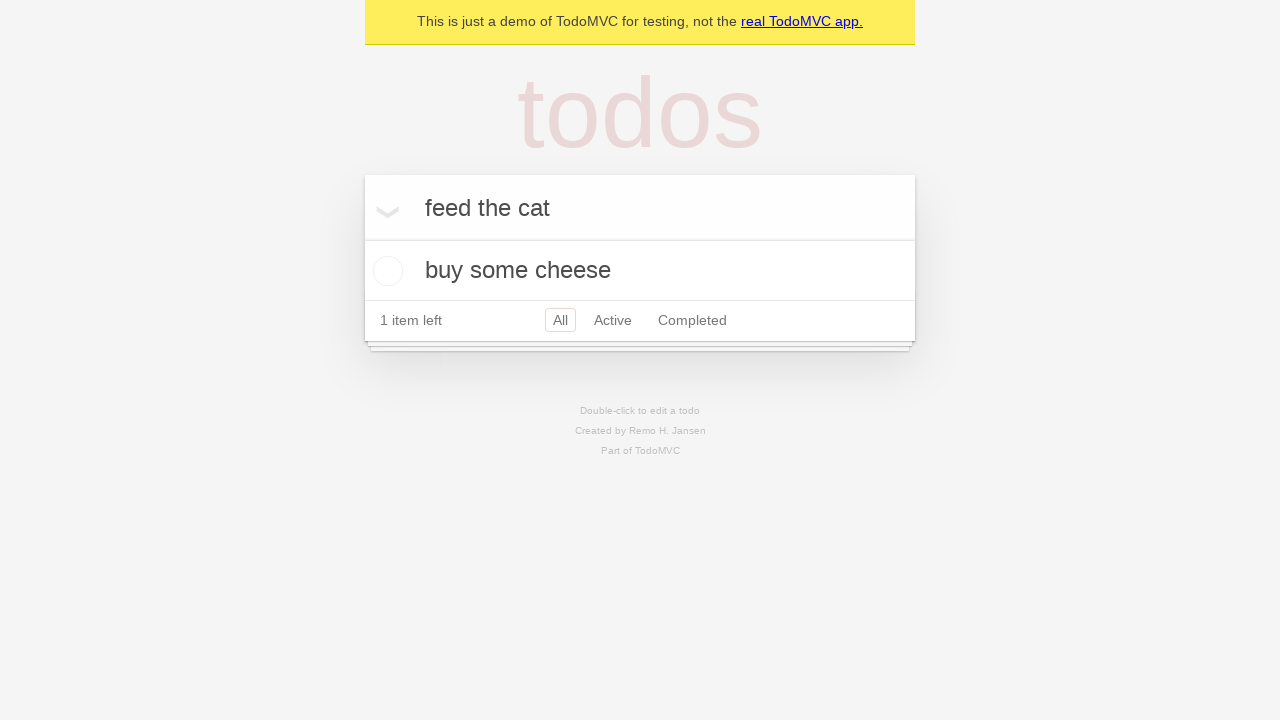

Pressed Enter to create todo 'feed the cat' on internal:attr=[placeholder="What needs to be done?"i]
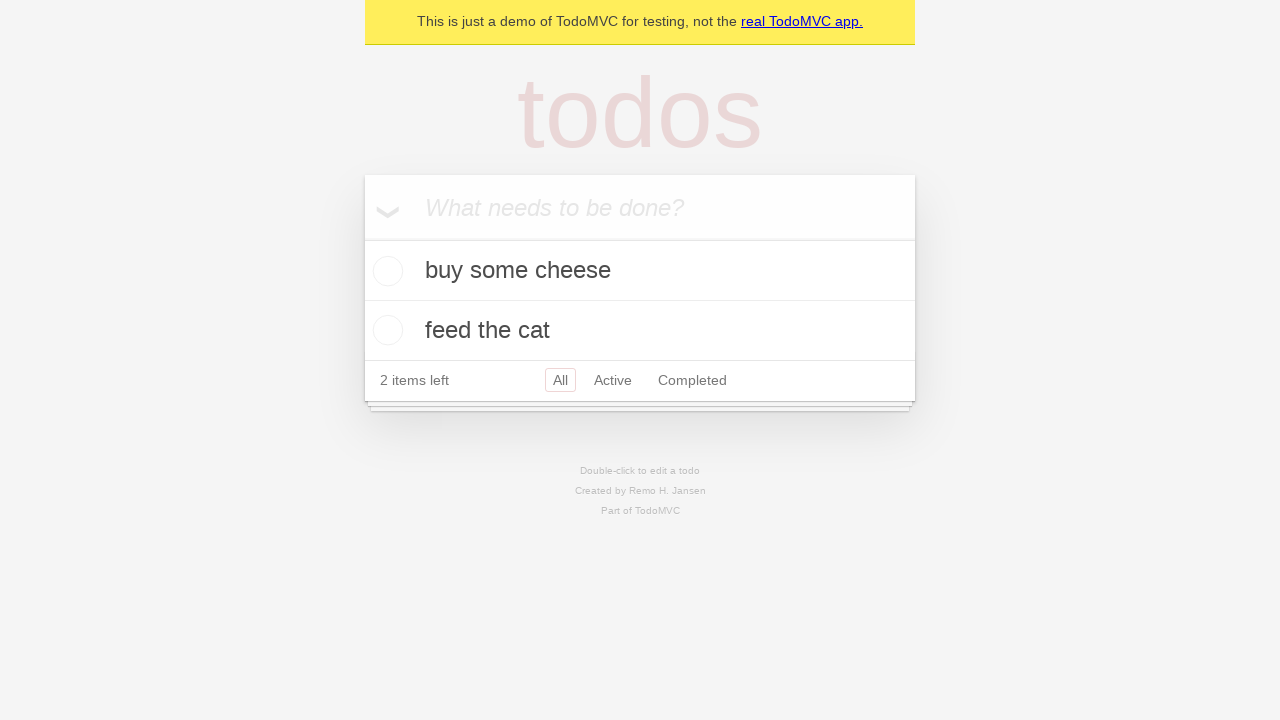

Filled todo input with 'book a doctors appointment' on internal:attr=[placeholder="What needs to be done?"i]
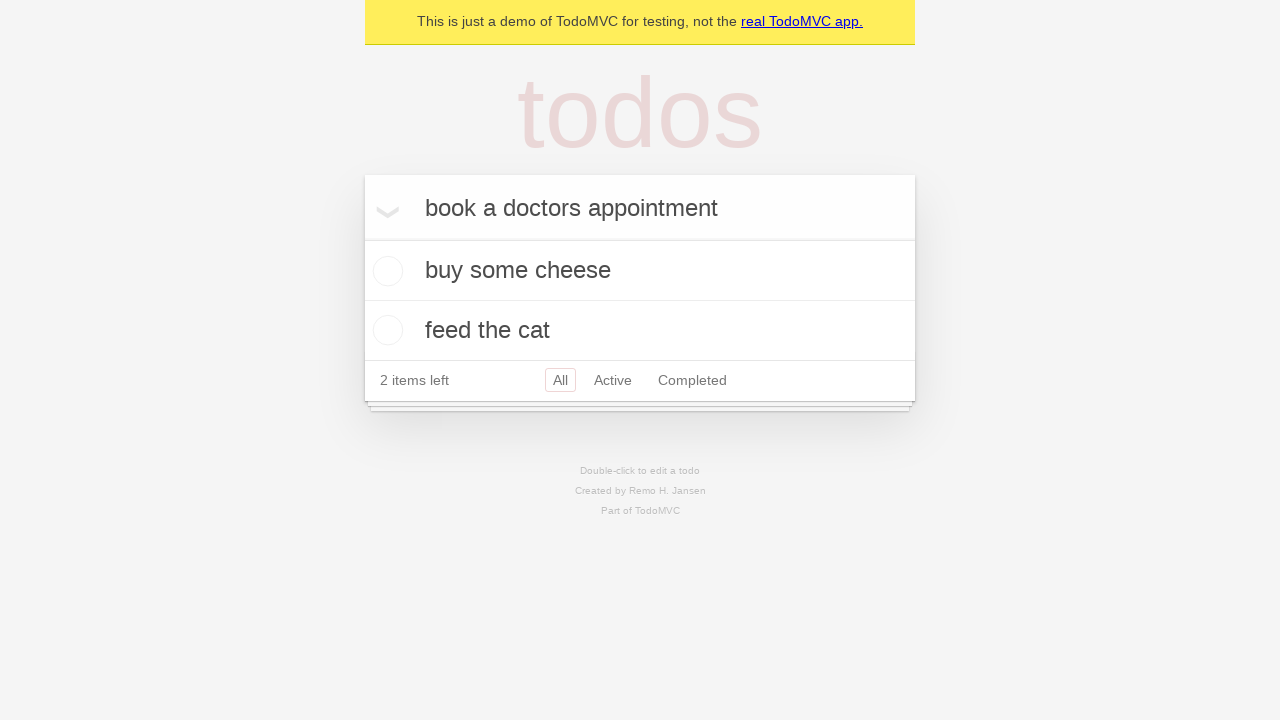

Pressed Enter to create todo 'book a doctors appointment' on internal:attr=[placeholder="What needs to be done?"i]
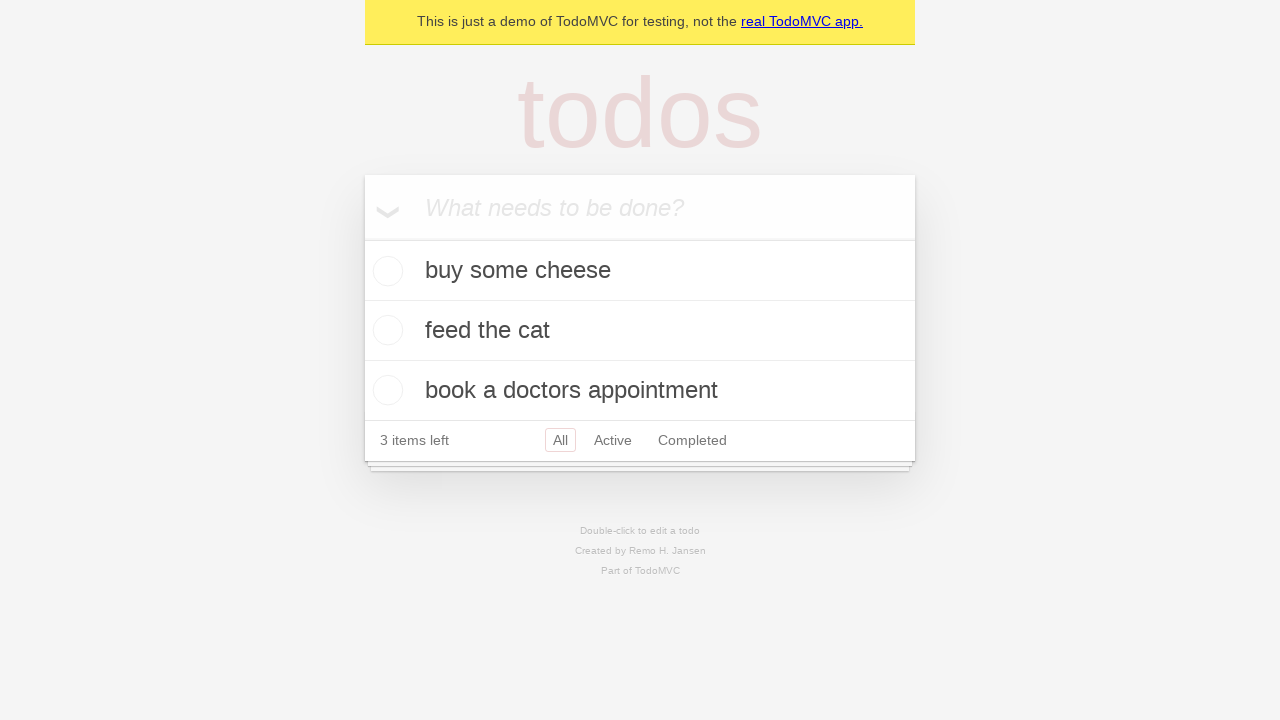

Checked the second todo item at (385, 330) on internal:testid=[data-testid="todo-item"s] >> nth=1 >> internal:role=checkbox
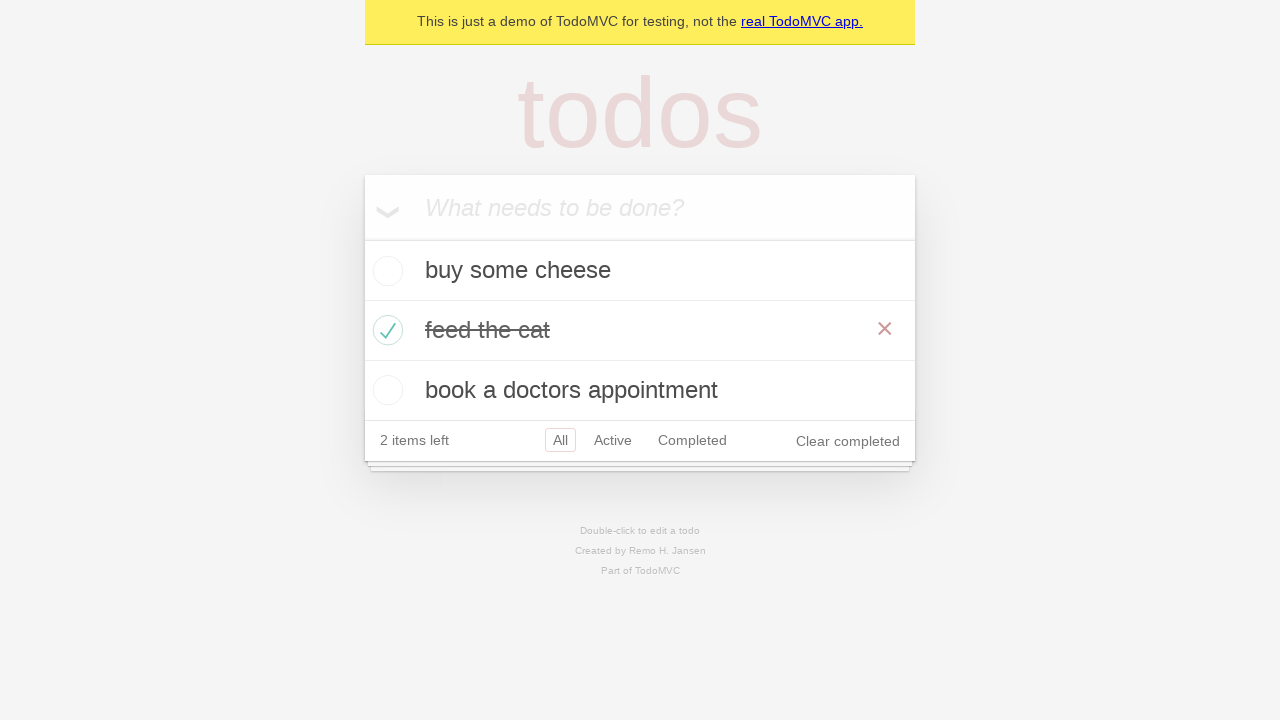

Clicked 'All' filter link at (560, 440) on internal:role=link[name="All"i]
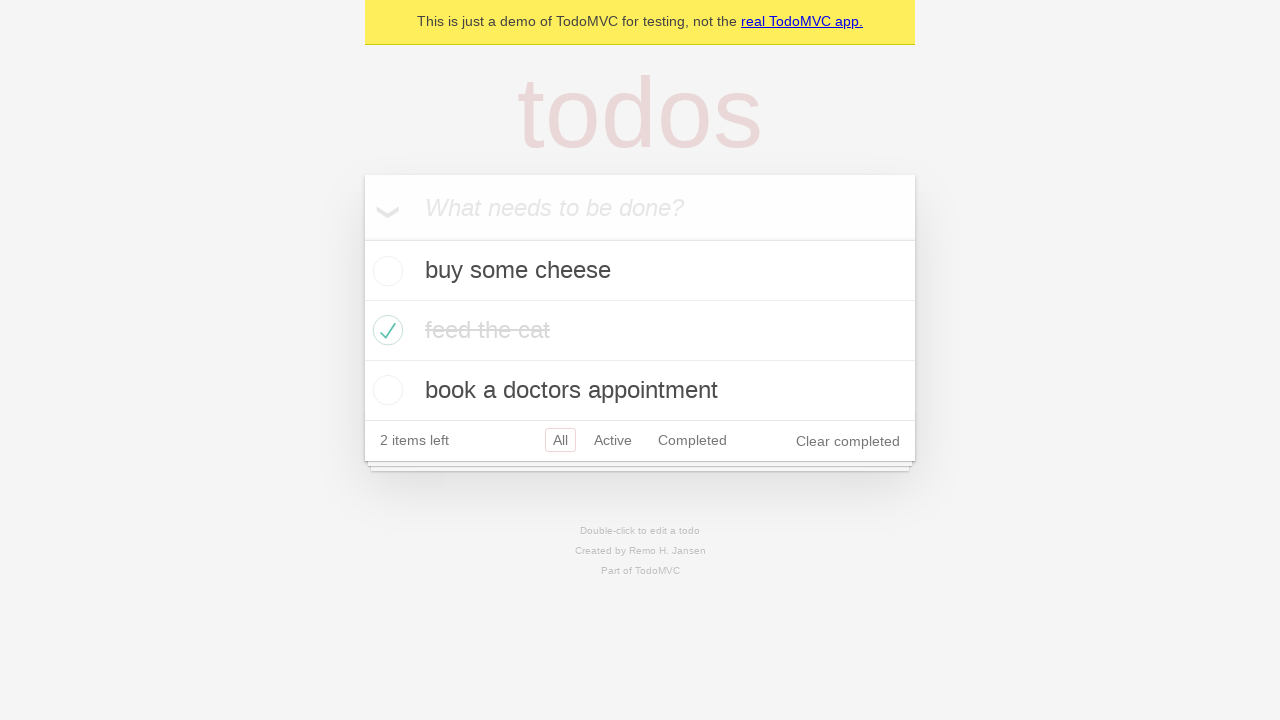

Clicked 'Active' filter link at (613, 440) on internal:role=link[name="Active"i]
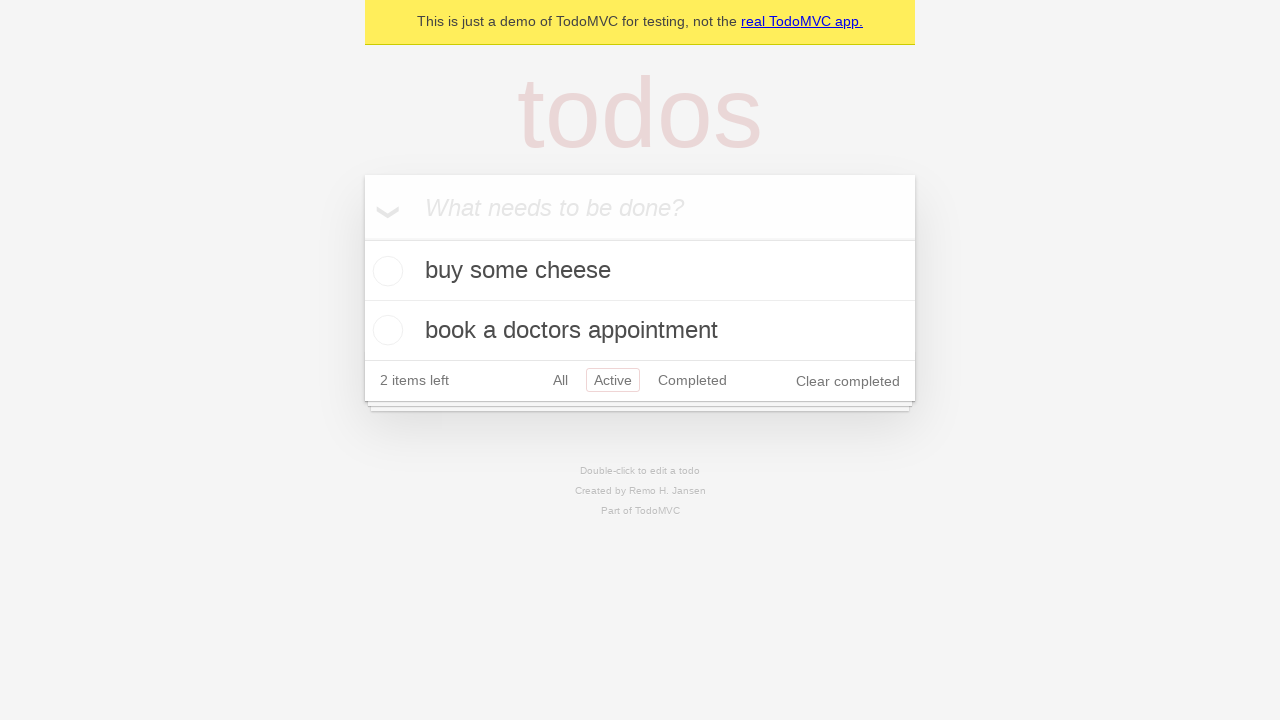

Clicked 'Completed' filter link at (692, 380) on internal:role=link[name="Completed"i]
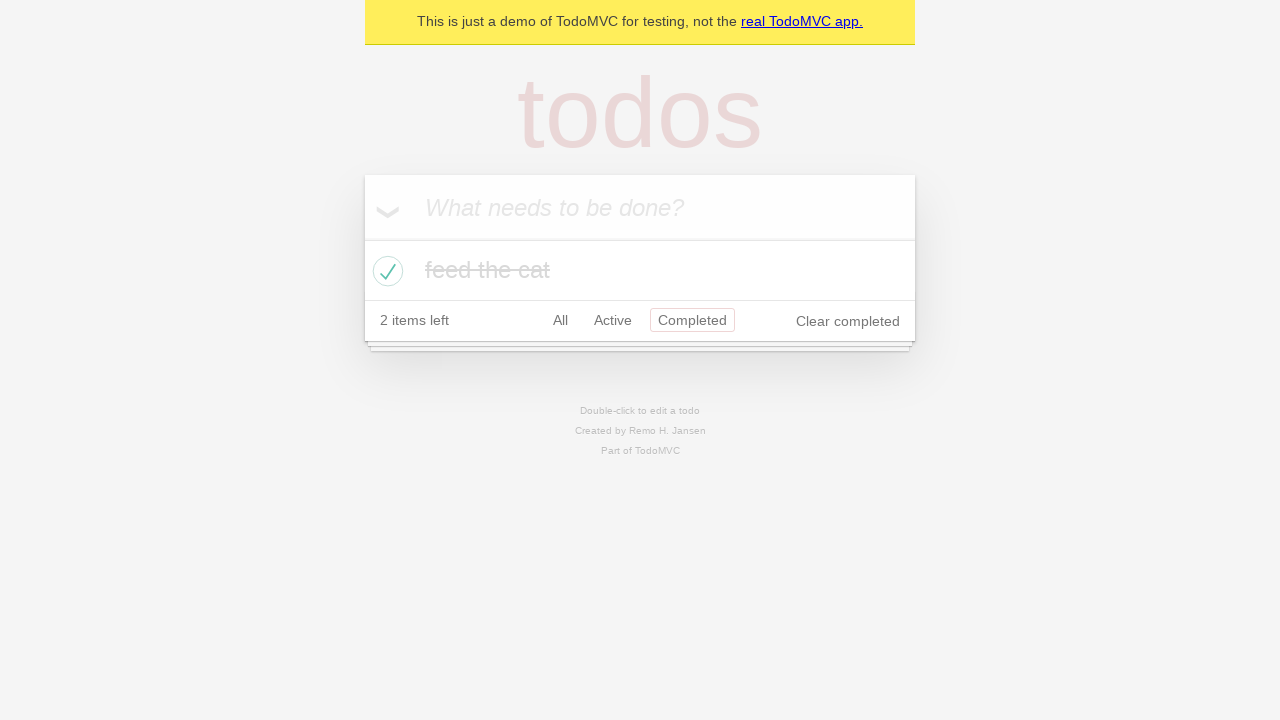

Navigated back to 'Active' filter view
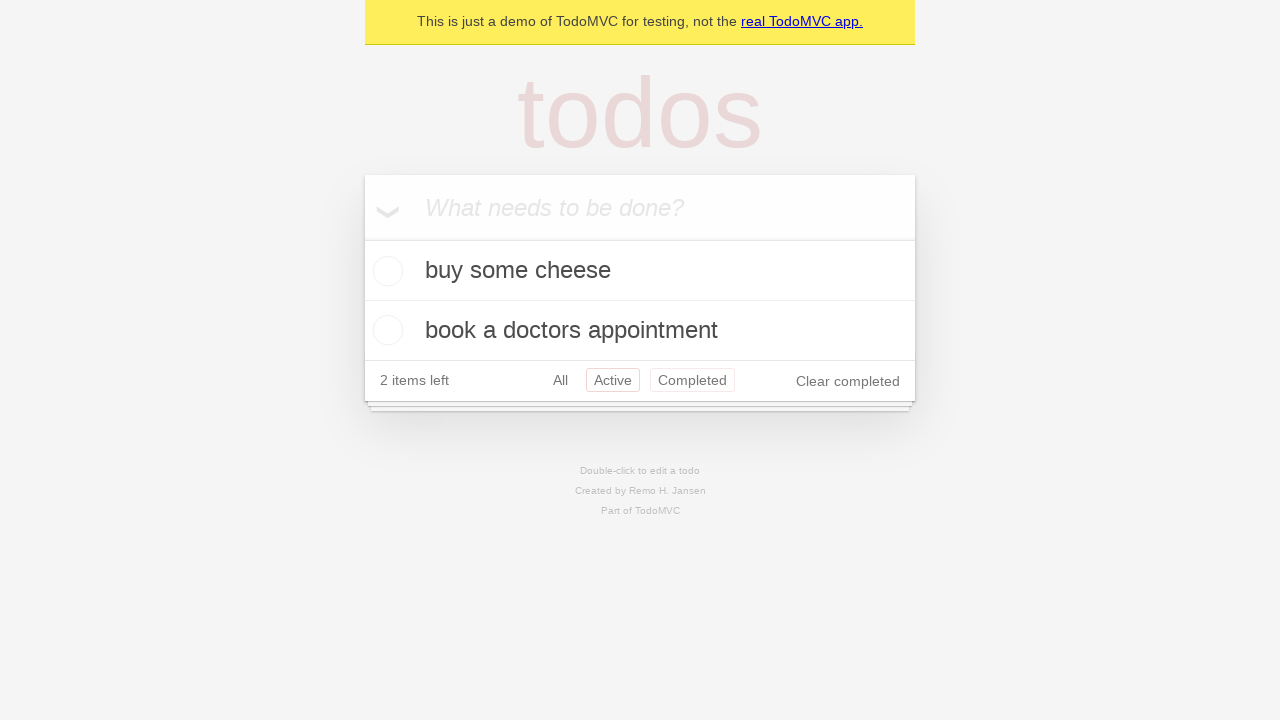

Navigated back to 'All' filter view
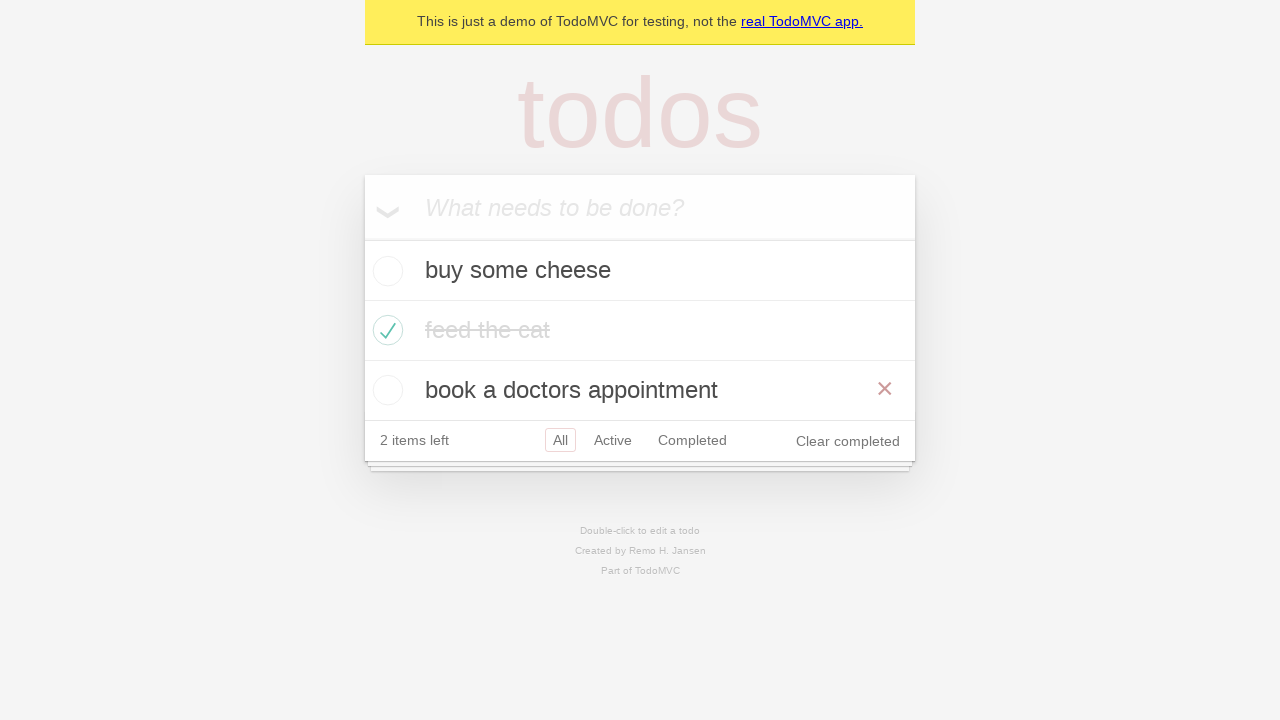

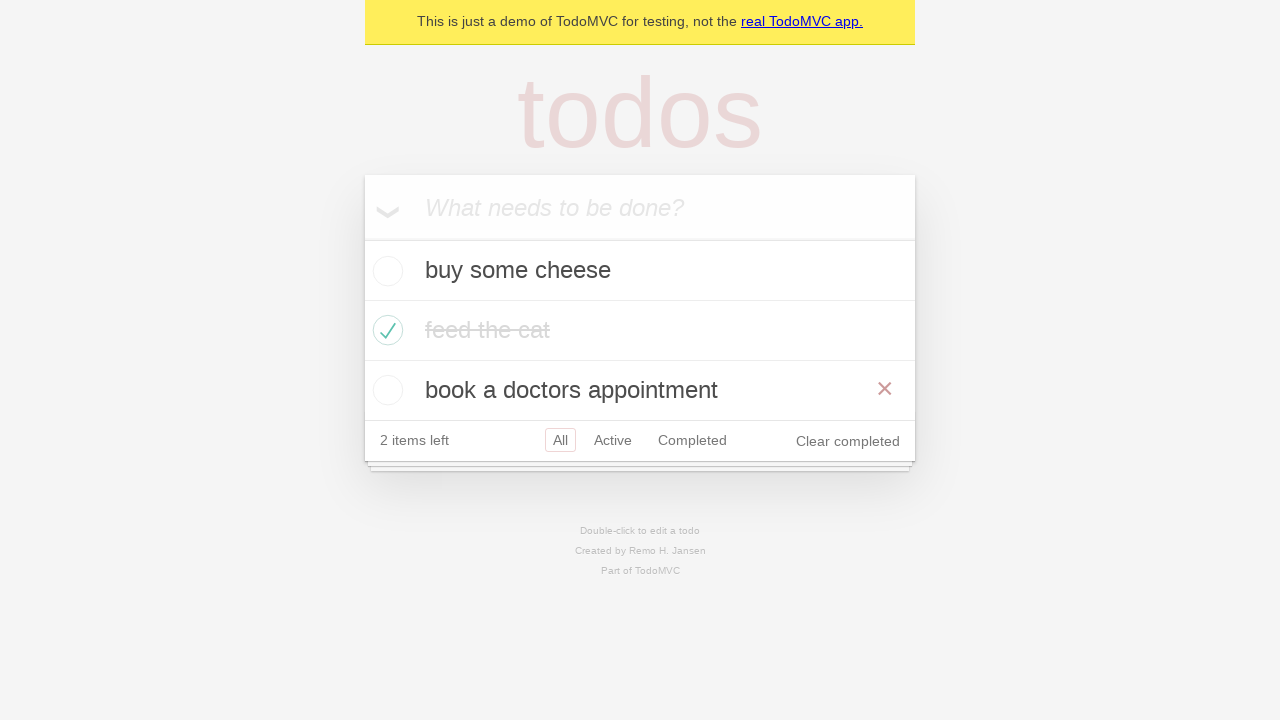